Tests JavaScript-based page scrolling by scrolling down to position 500, then scrolling down another 500 pixels, and finally scrolling back up 200 pixels

Starting URL: https://www.selenium.dev/selenium/web/scrolling_tests/frame_with_nested_scrolling_frame_out_of_view.html

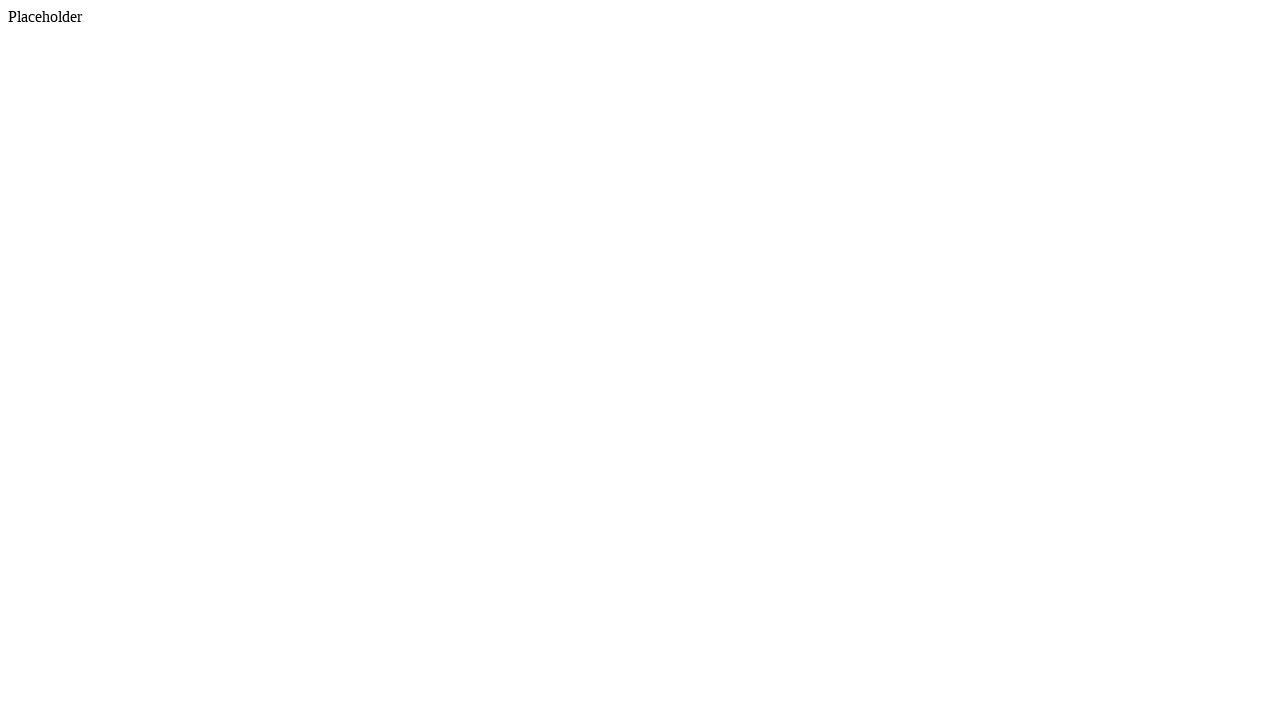

Scrolled page to absolute position 500 pixels down
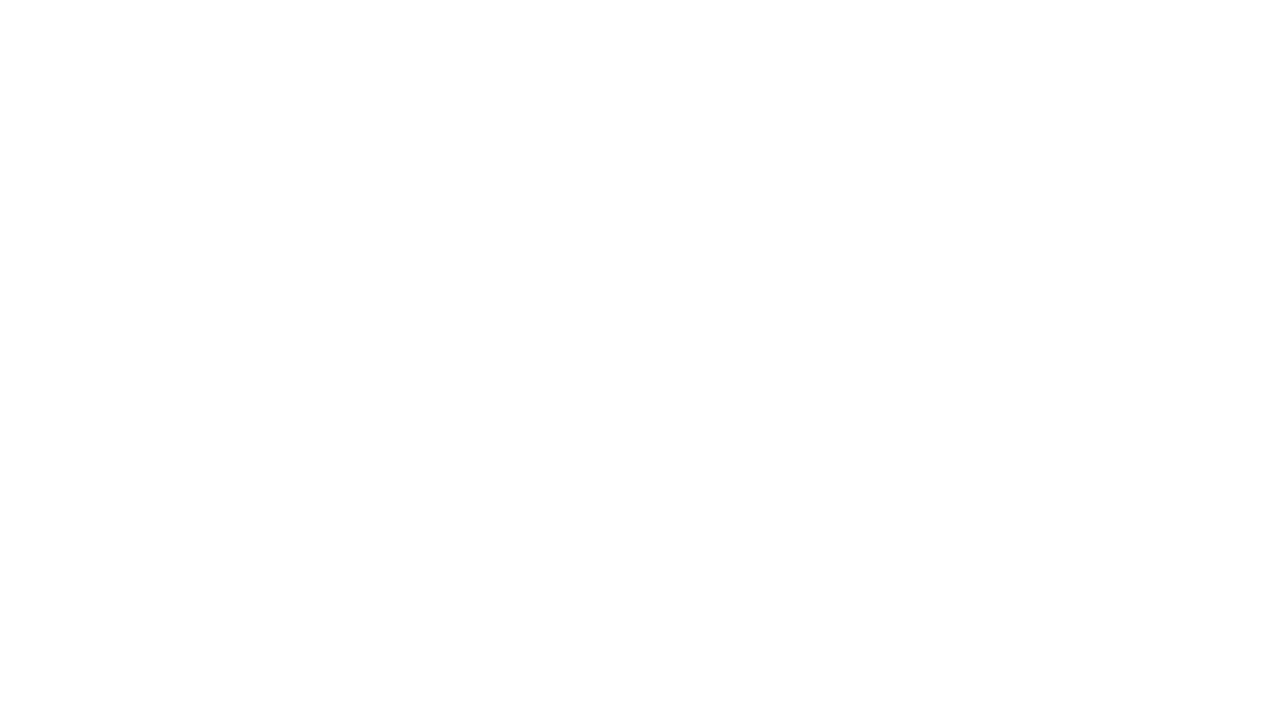

Waited 500ms for scroll animation to complete
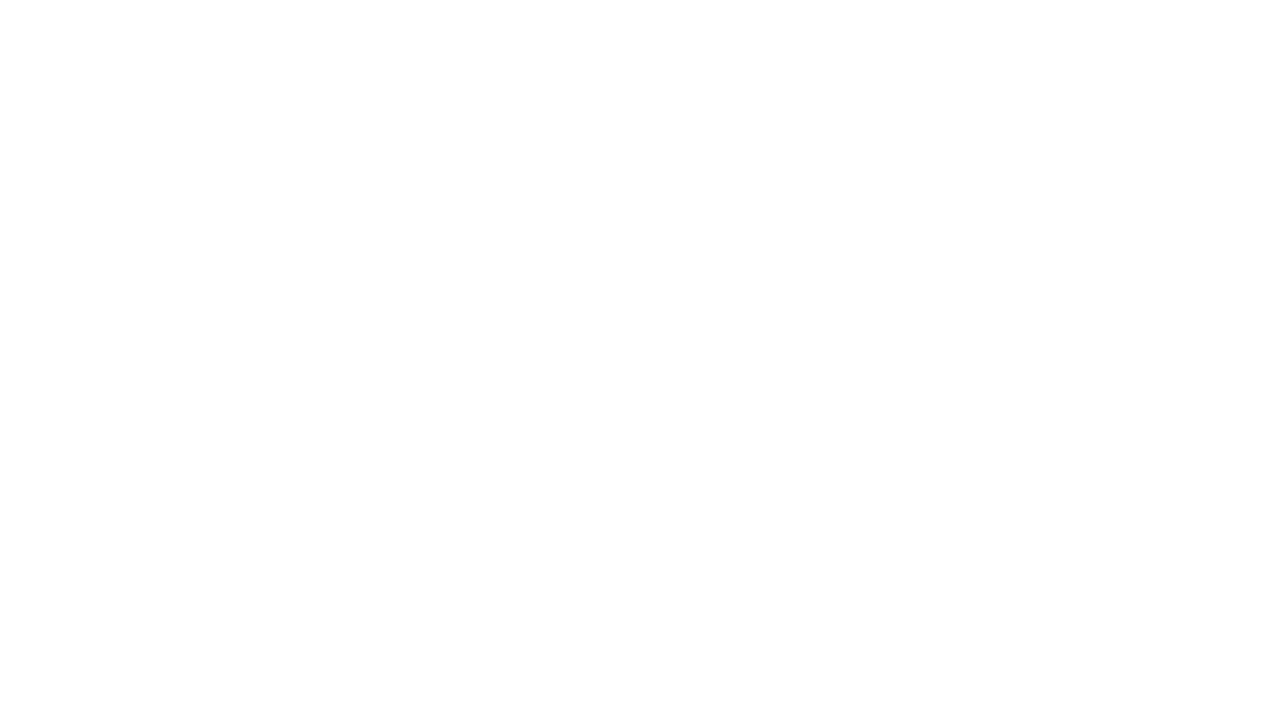

Scrolled down another 500 pixels from current position
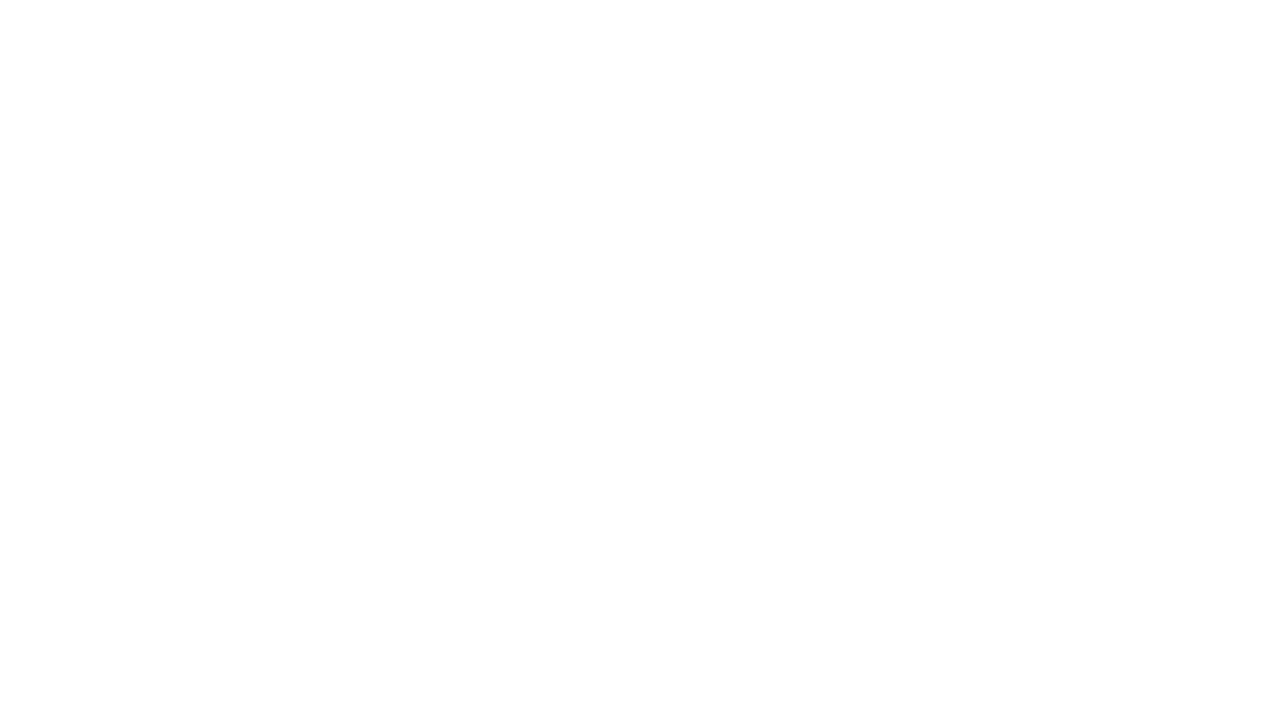

Waited 500ms for scroll animation to complete
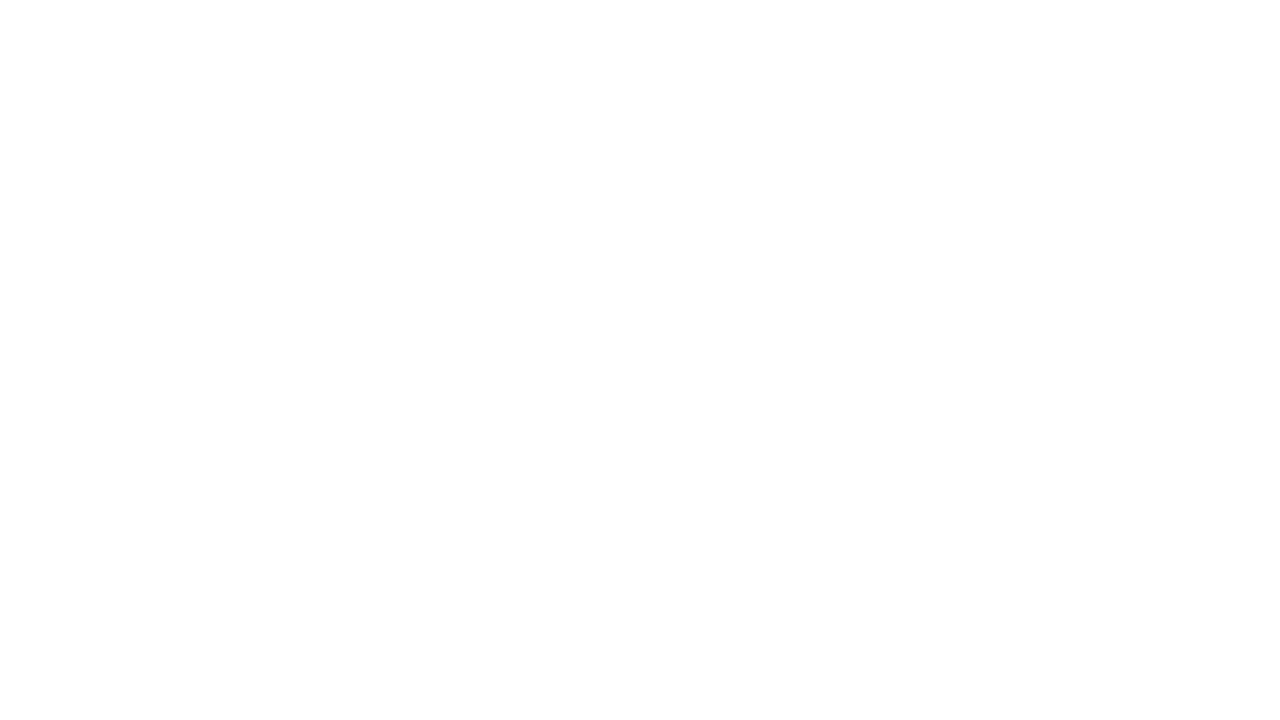

Scrolled back up 200 pixels from current position
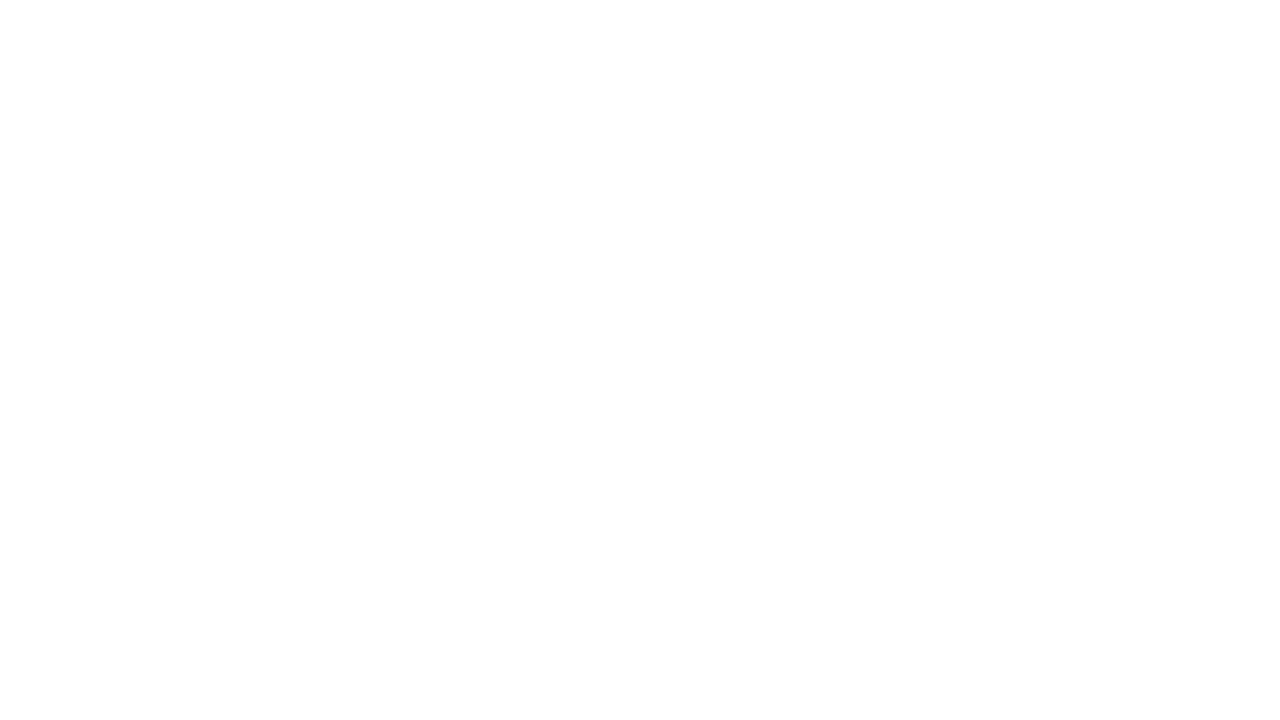

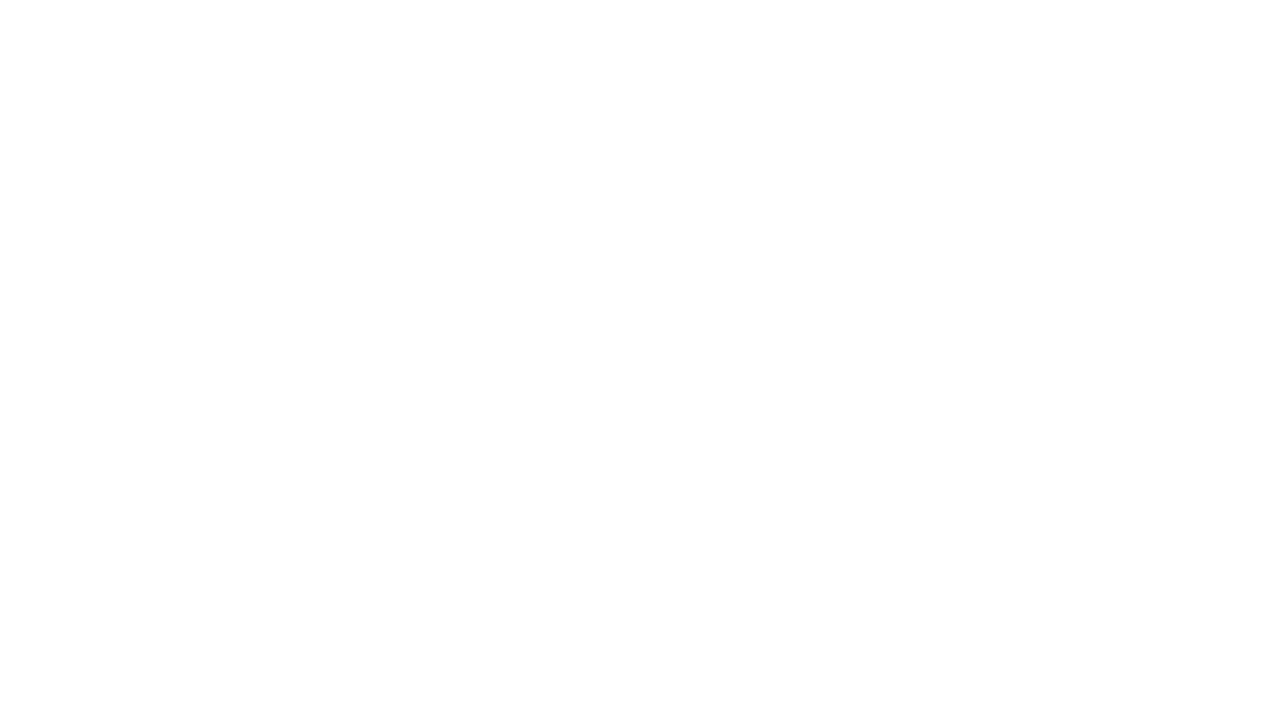